Tests drag and drop functionality by dragging an element and dropping it onto a target area

Starting URL: http://jqueryui.com/resources/demos/droppable/default.html

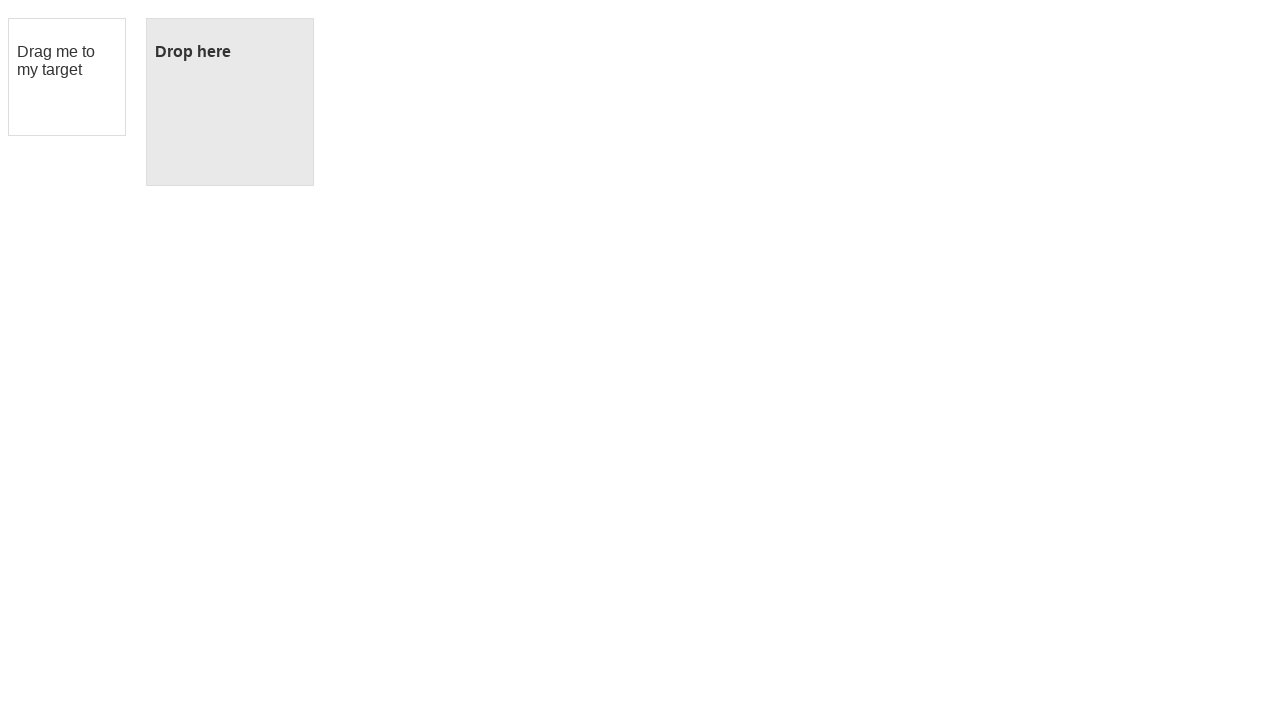

Located the draggable element with id 'draggable'
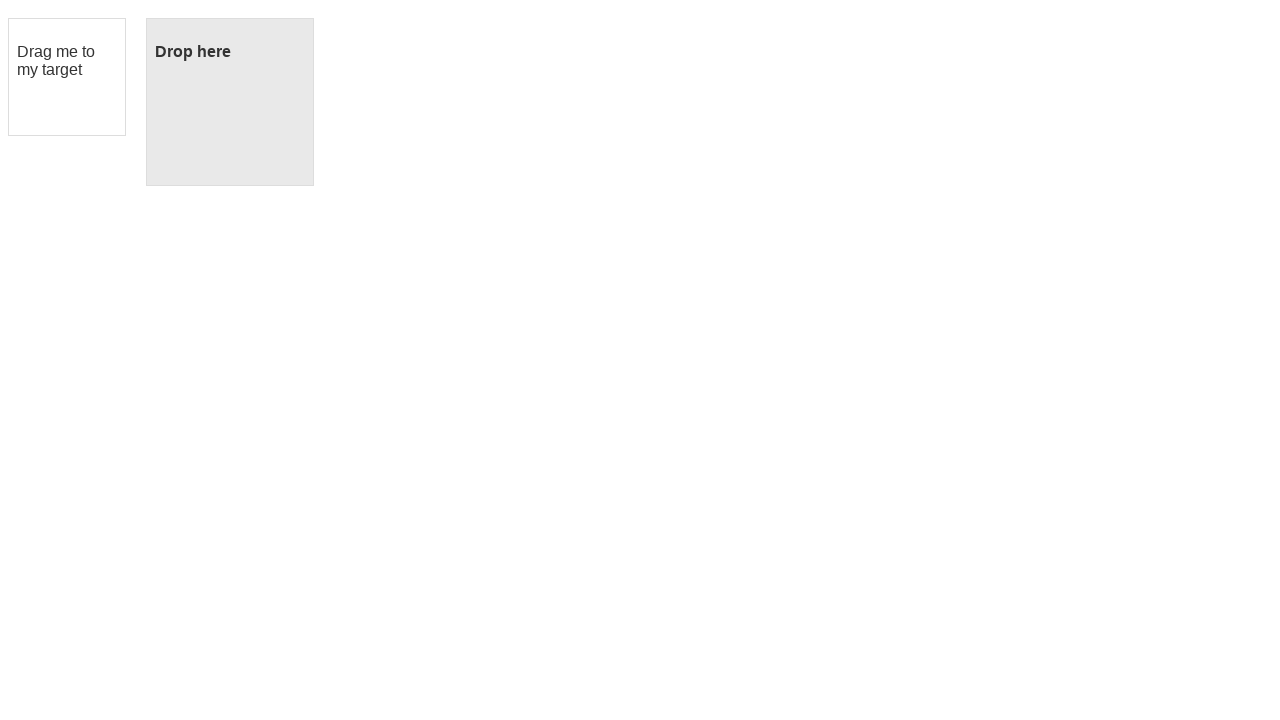

Located the droppable target element with id 'droppable'
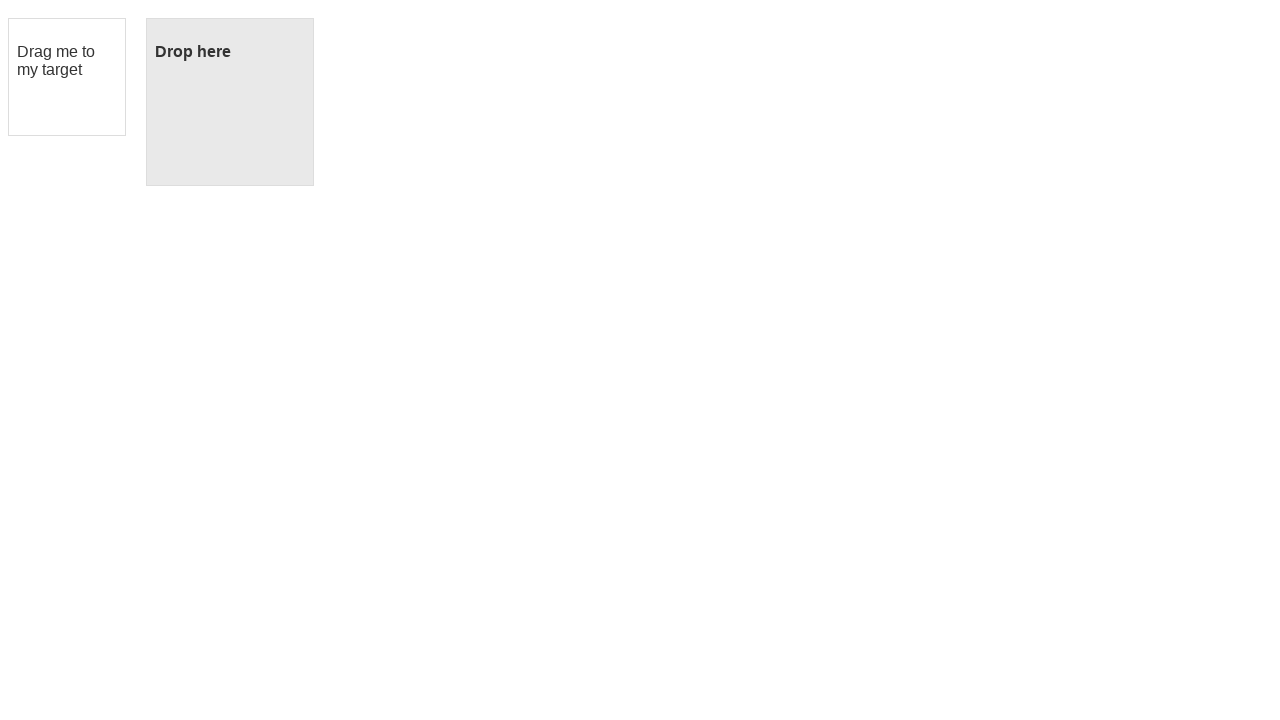

Dragged the element to the droppable target area at (230, 102)
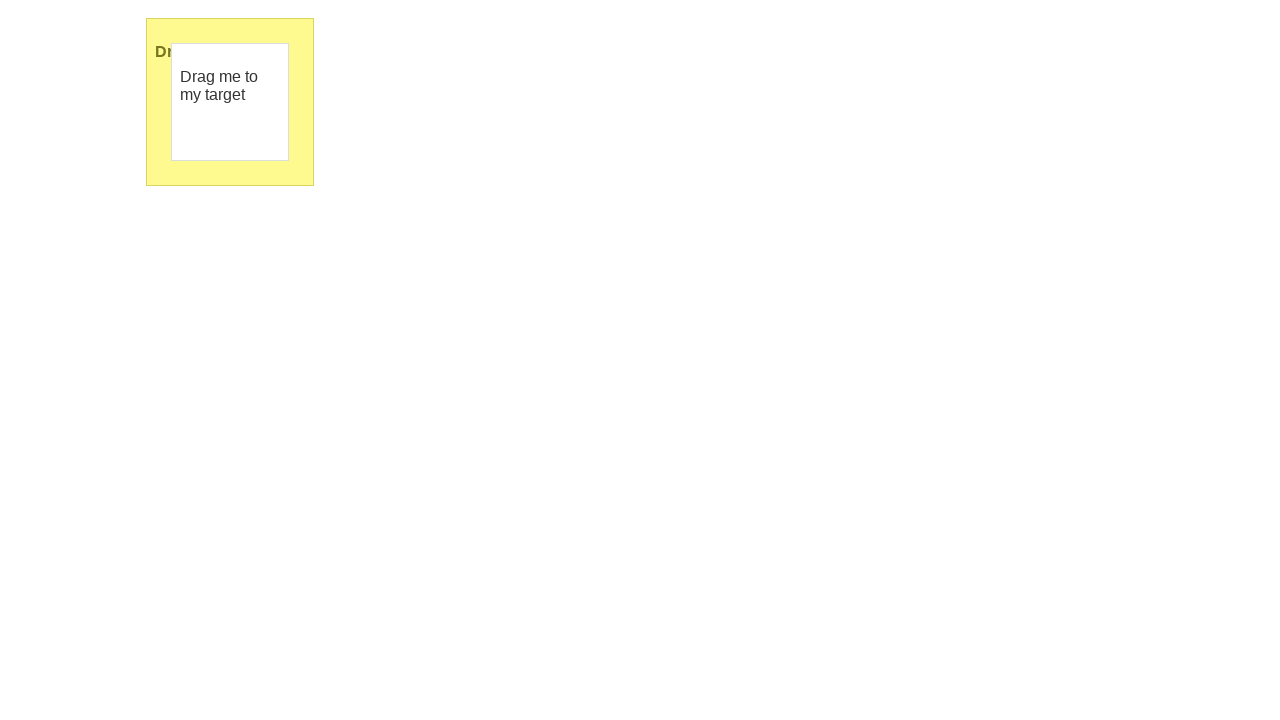

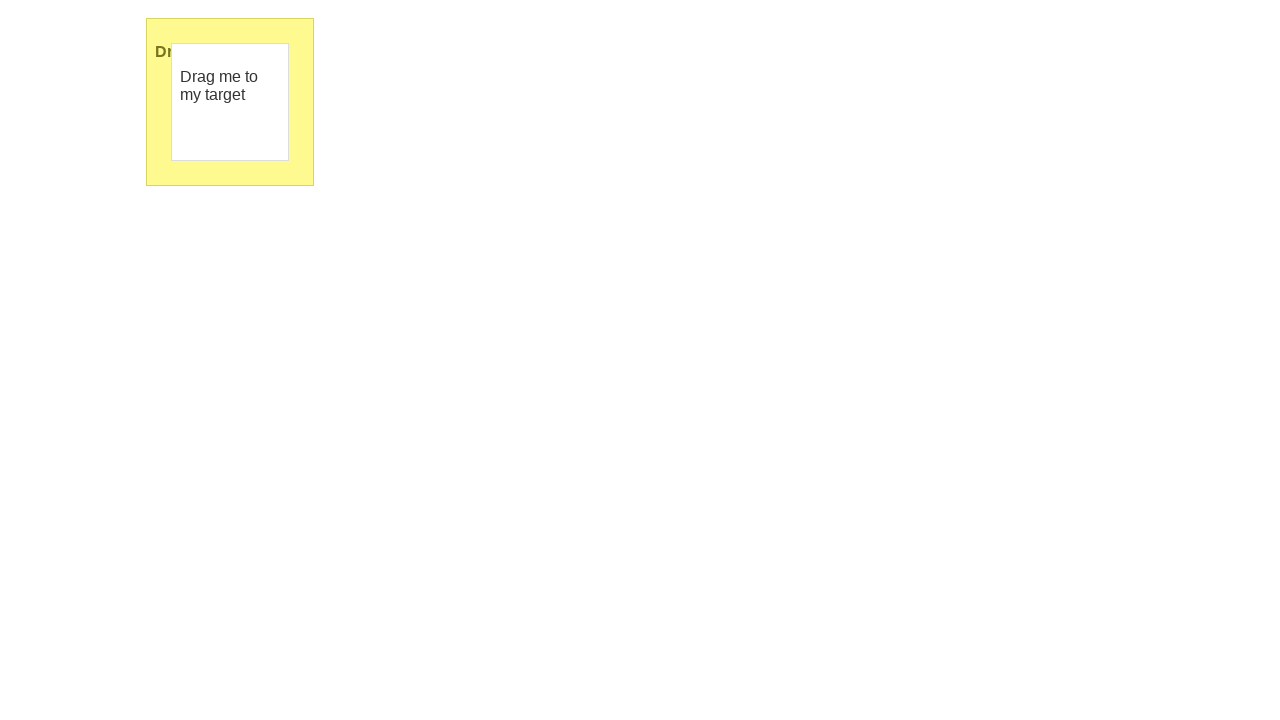